Tests double-click functionality on the Buttons page by navigating through Elements category and verifying the double-click message appears

Starting URL: https://demoqa.com

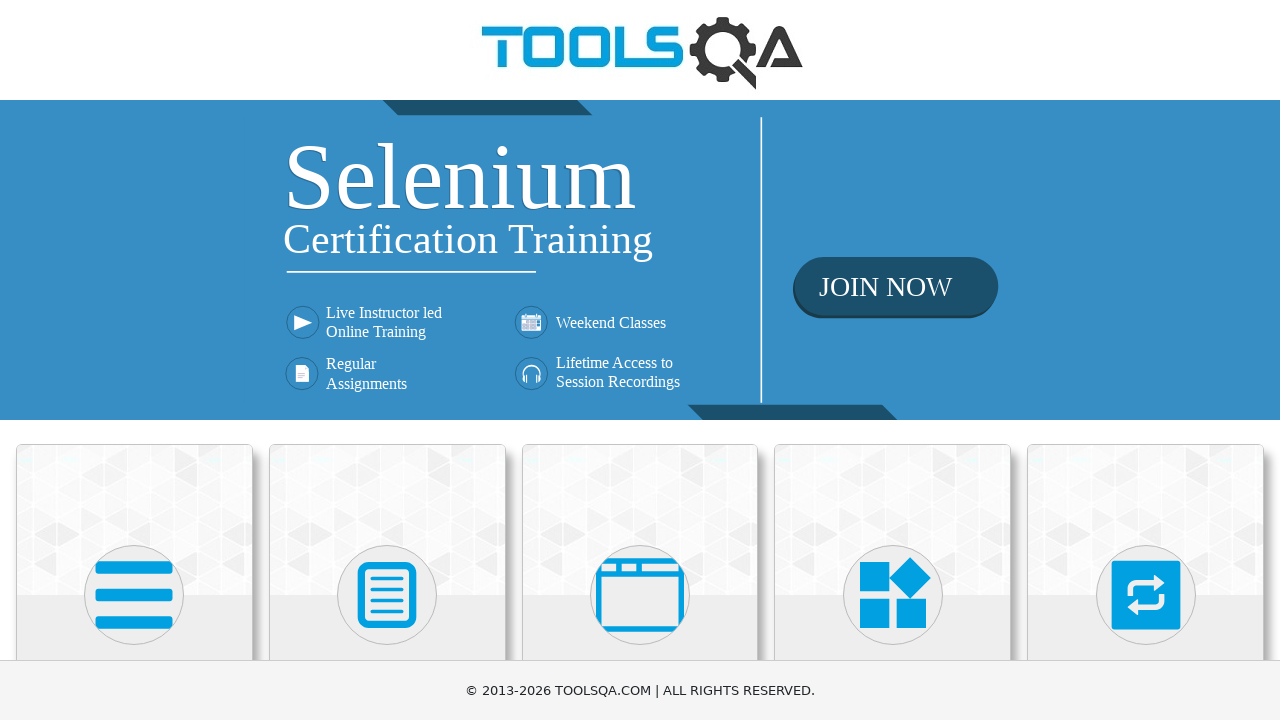

Clicked on Elements card at (134, 360) on text=Elements
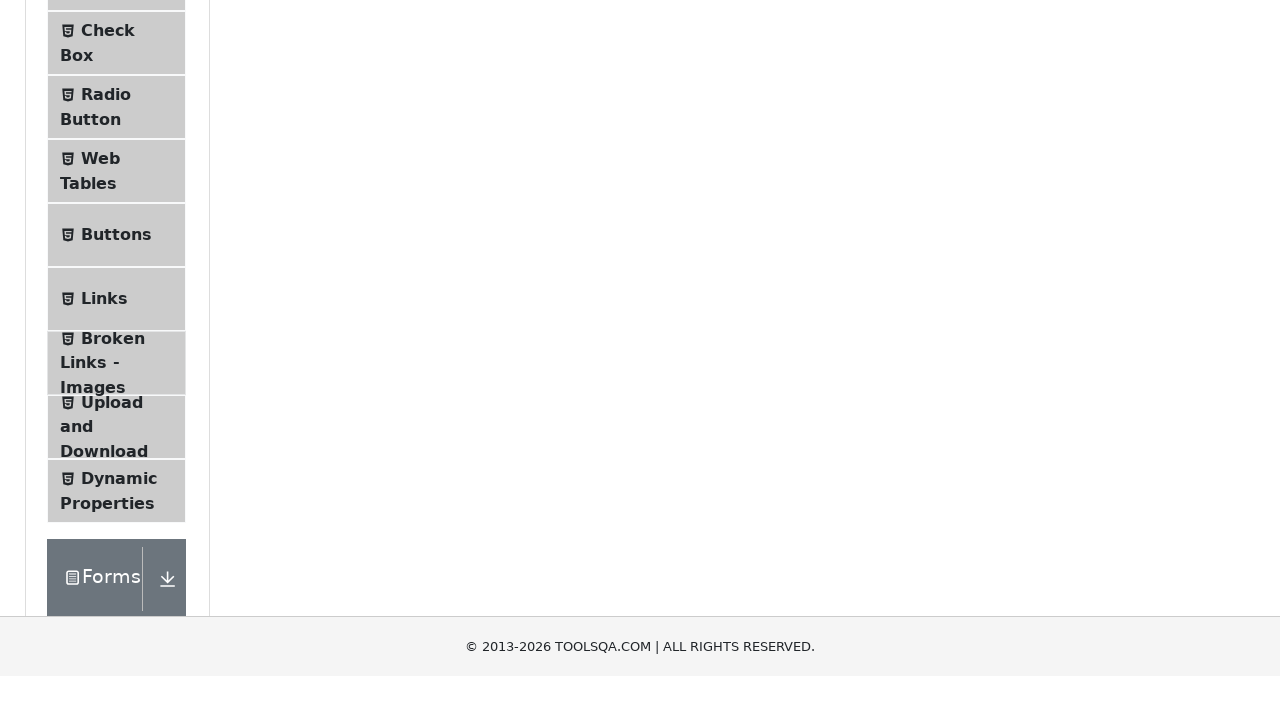

Clicked on Buttons menu item at (116, 517) on text=Buttons
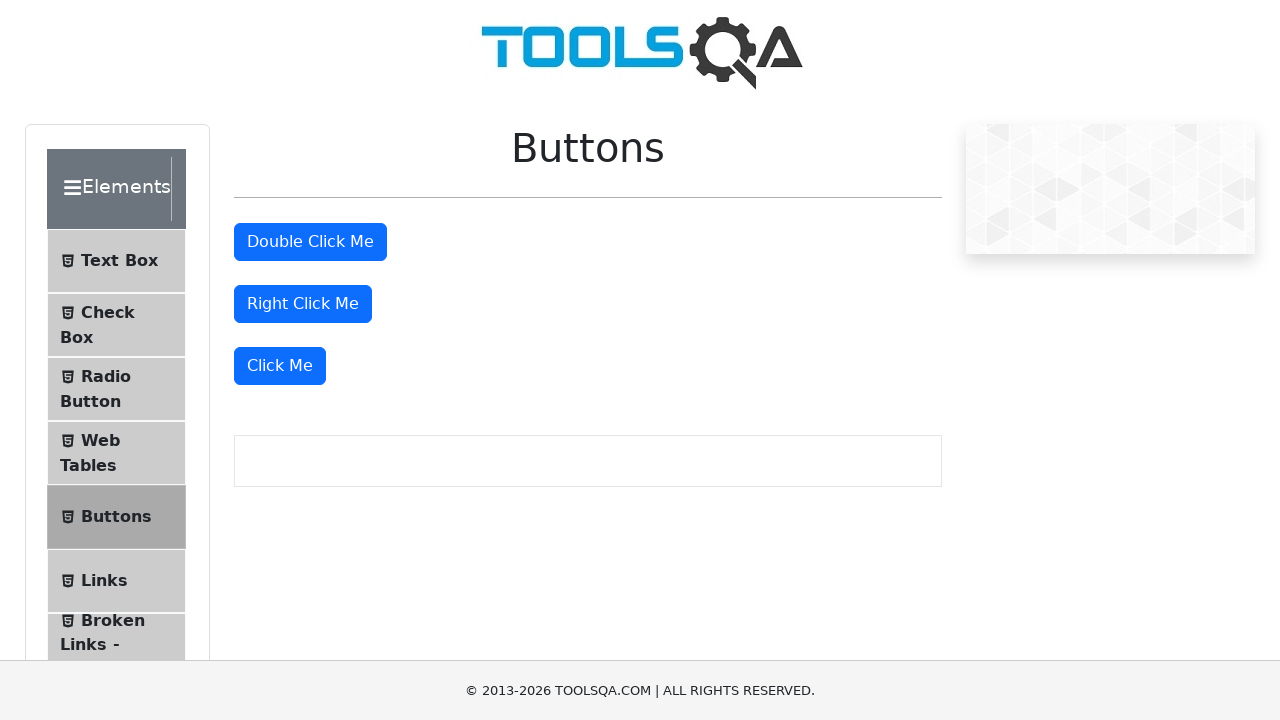

Double-clicked the double-click button at (310, 242) on #doubleClickBtn
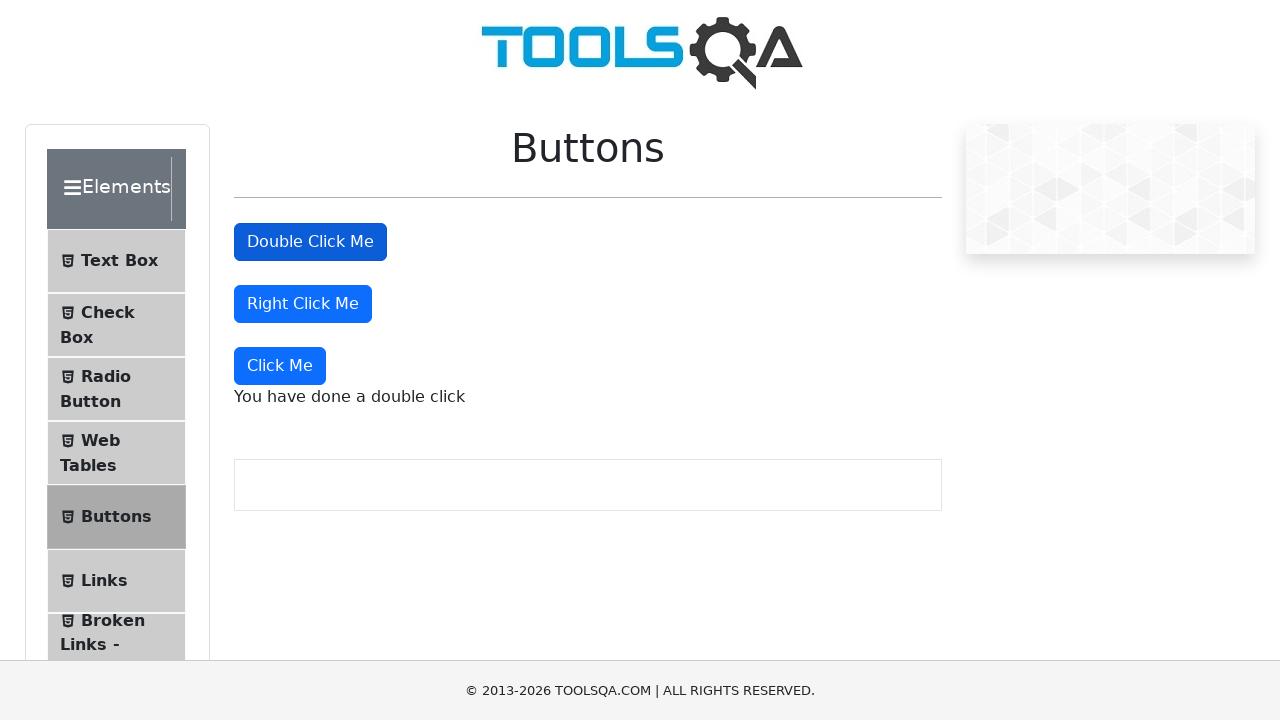

Double-click message appeared on page
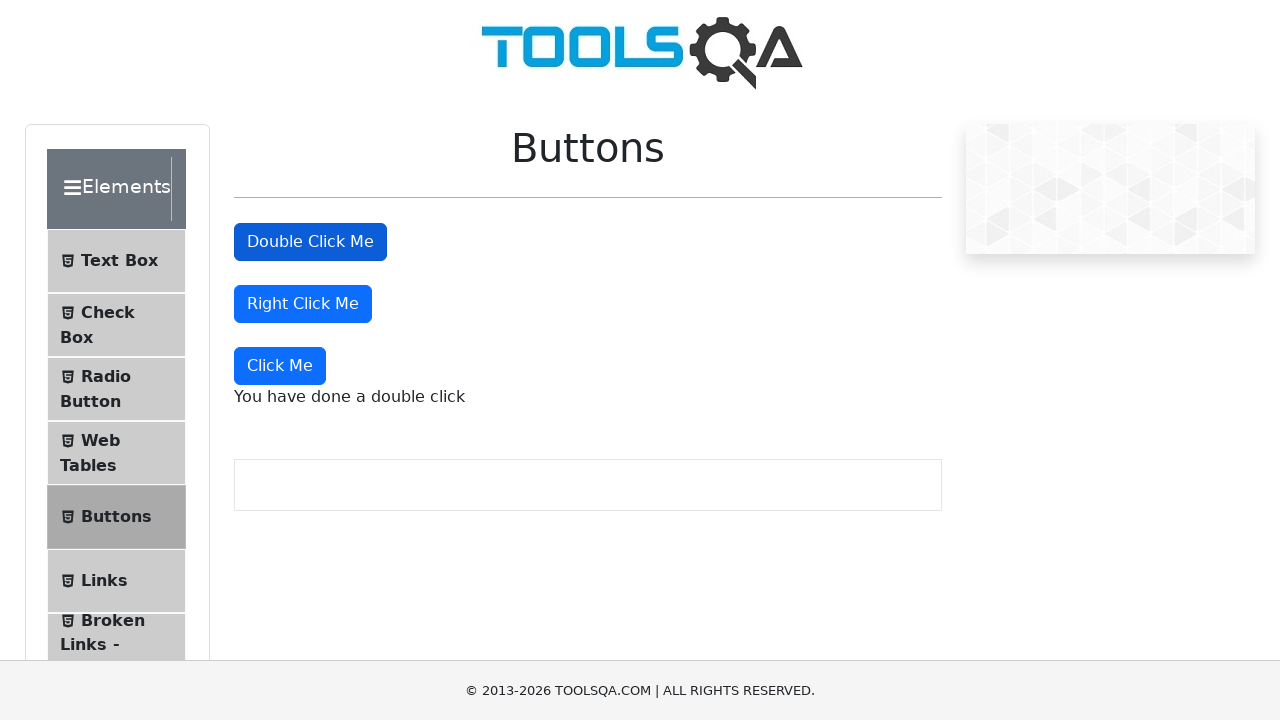

Verified double-click message contains expected text
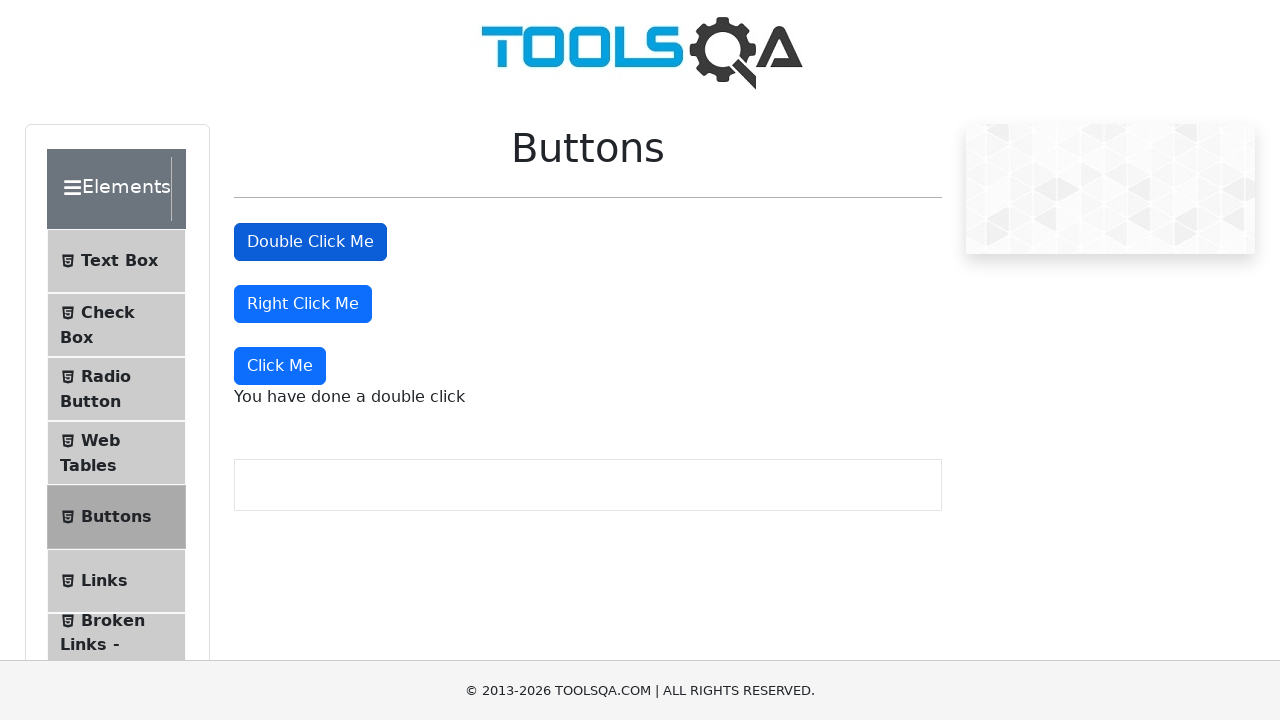

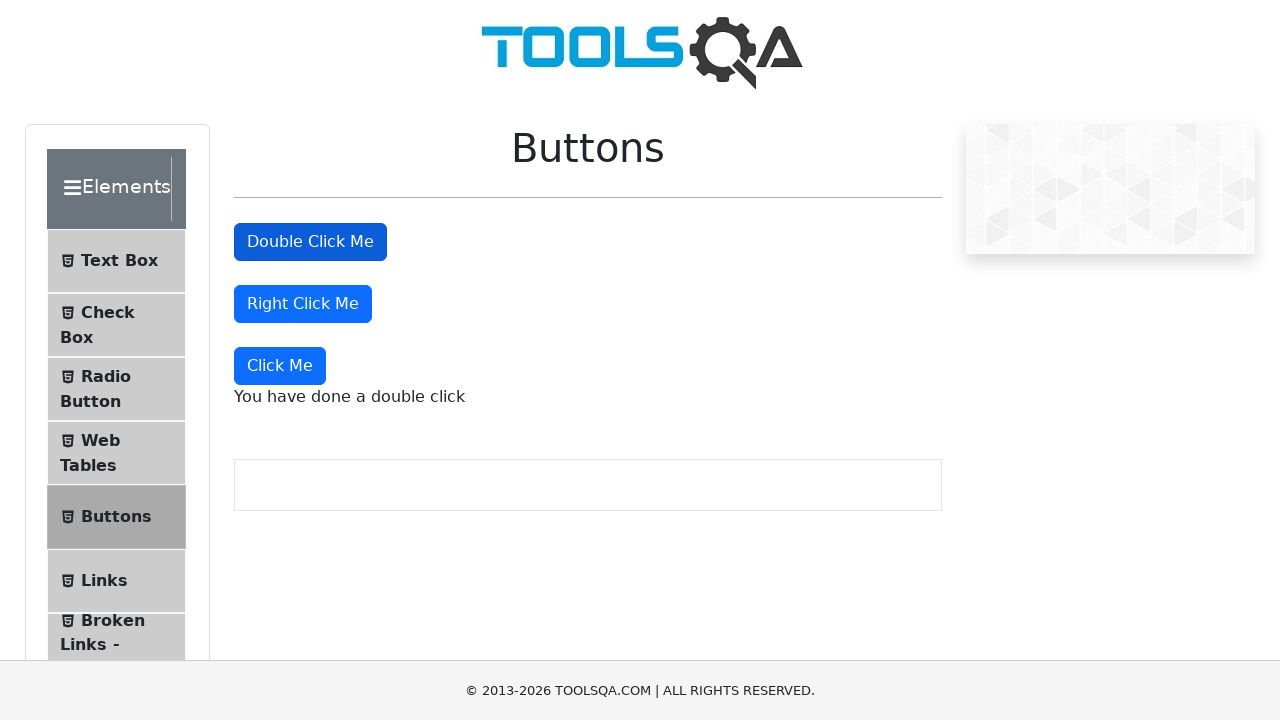